Tests dynamic content functionality by clicking a button and waiting for specific text ("release") to appear on the page

Starting URL: https://training-support.net/webelements/dynamic-content

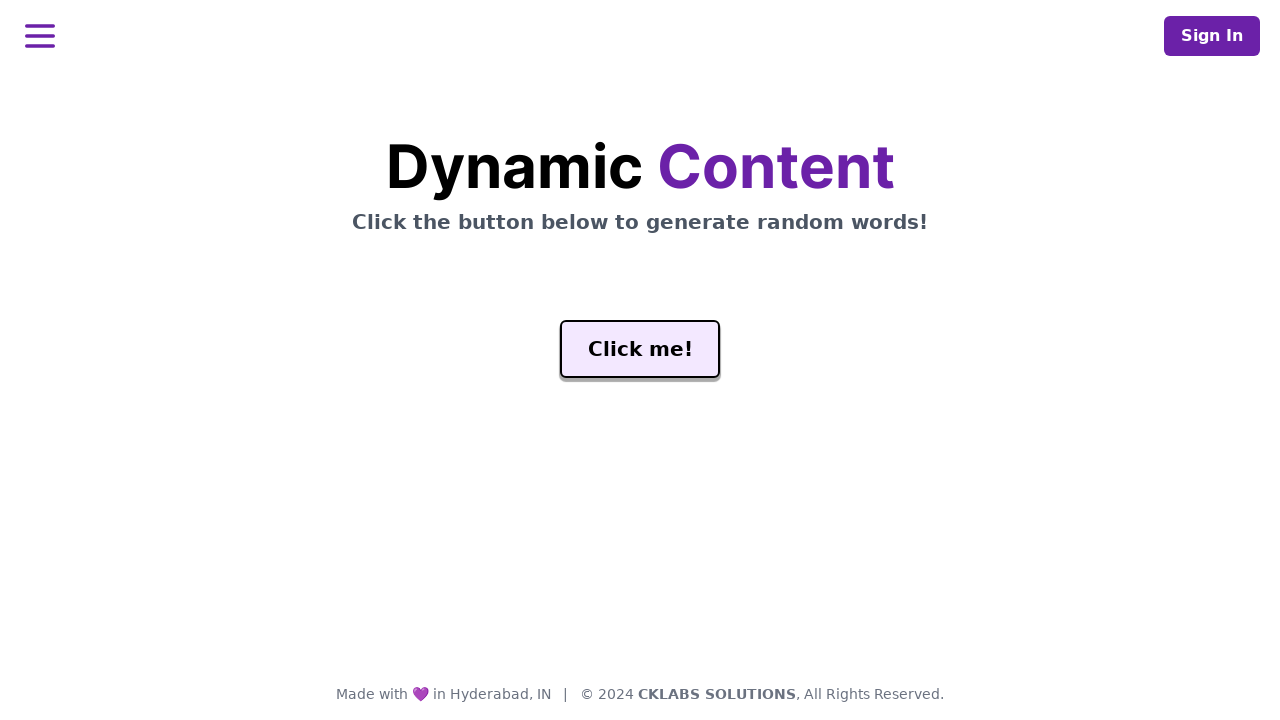

Clicked the 'Click me!' button to trigger dynamic content at (640, 349) on #genButton
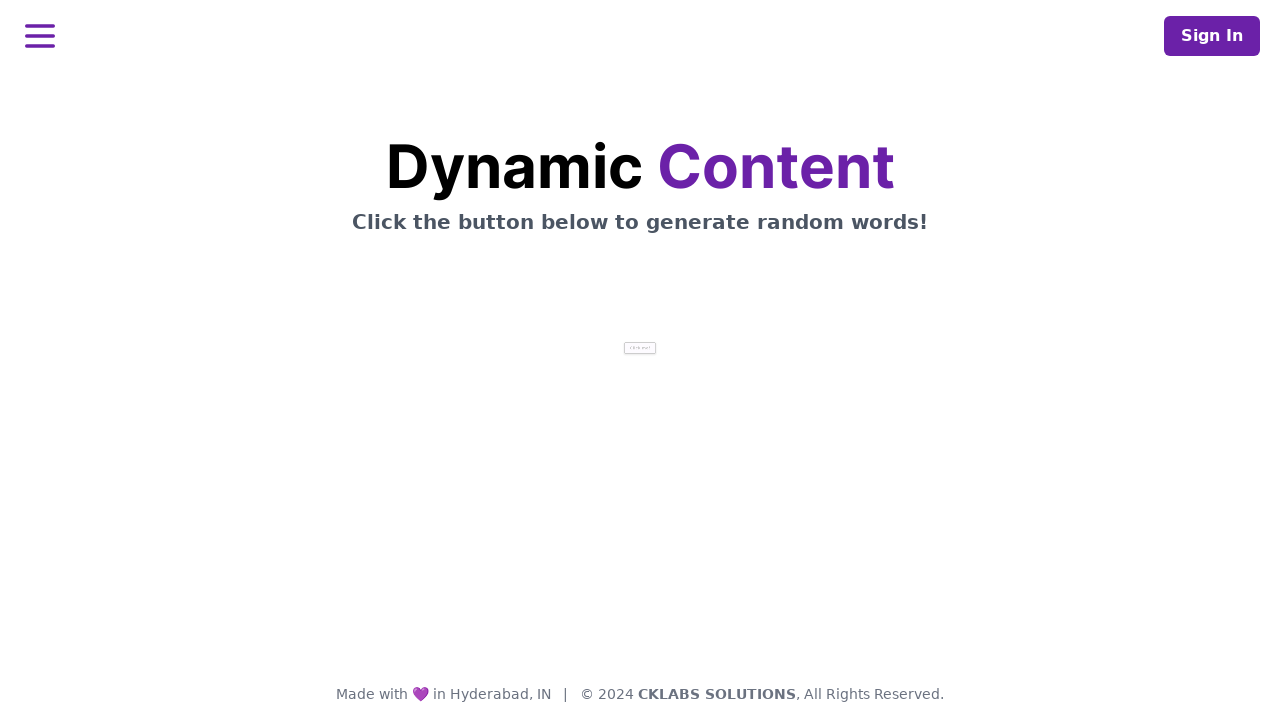

Waited for the word 'release' to appear on the page
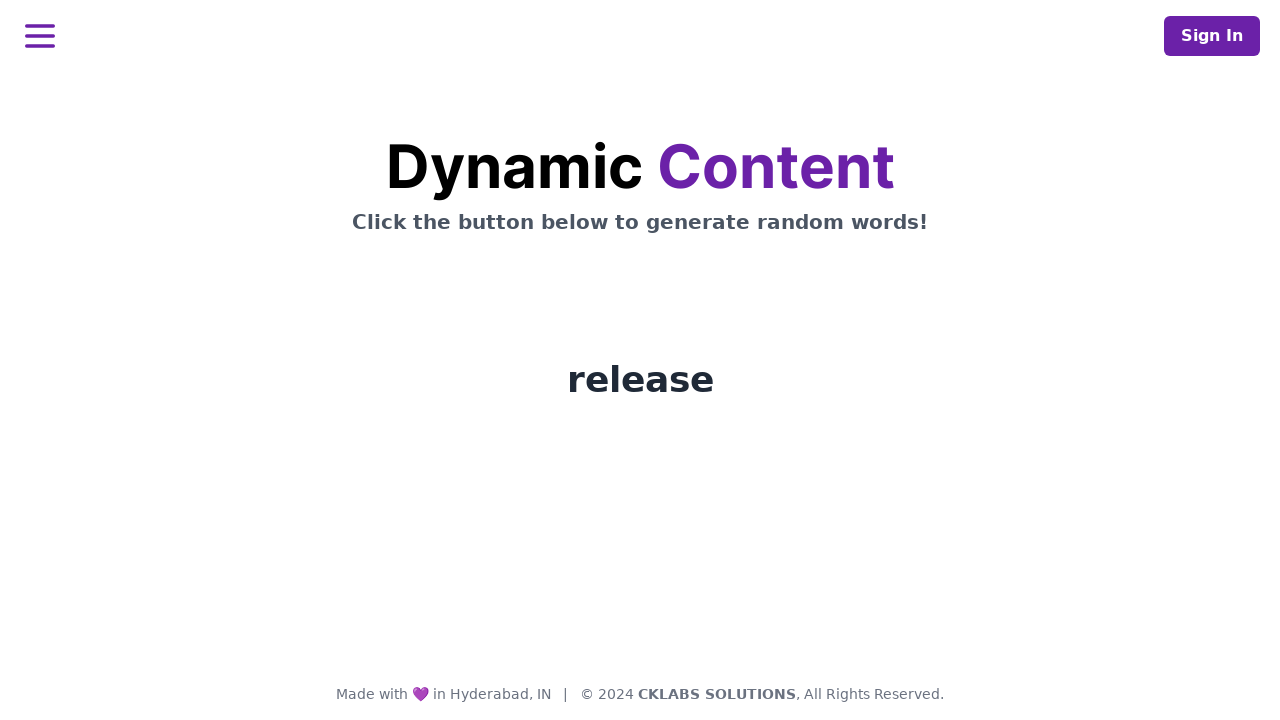

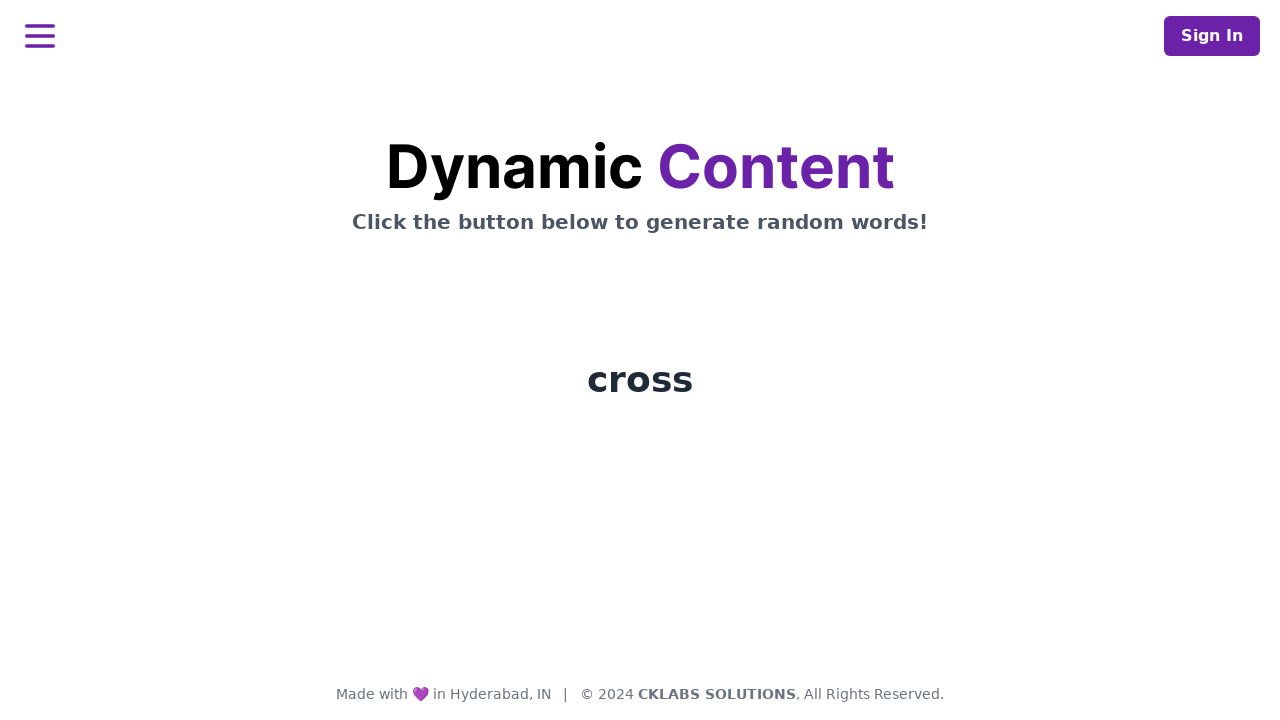